Tests browsing languages by letter J and verifies the informational text displays correctly on the page.

Starting URL: http://www.99-bottles-of-beer.net/

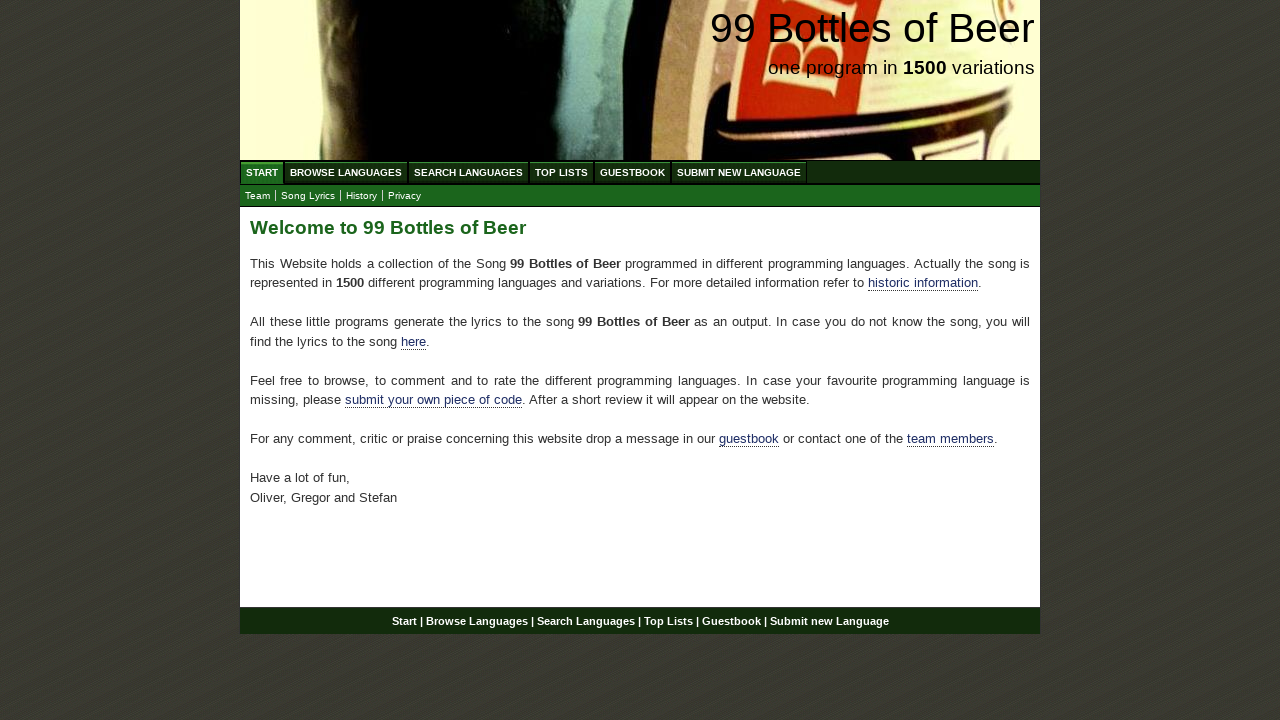

Clicked on Browse Languages link at (346, 172) on a[href='/abc.html']
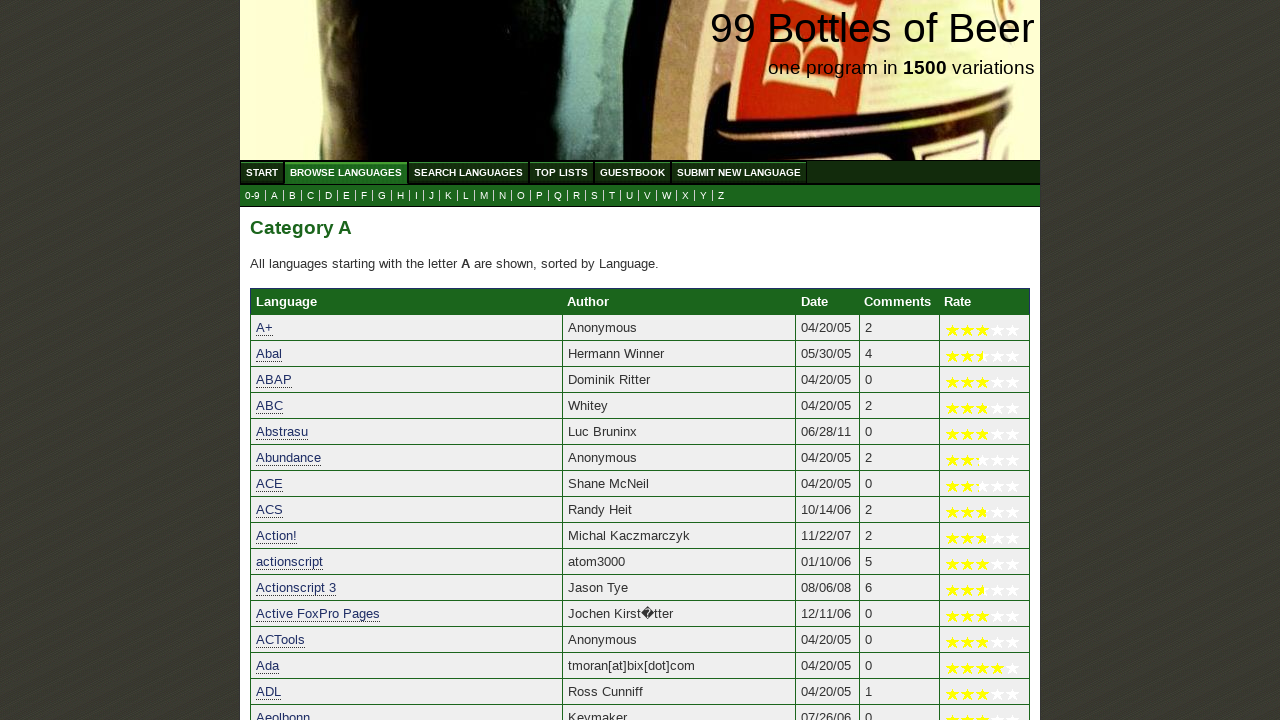

Clicked on letter J to browse languages starting with J at (432, 196) on a[href='j.html']
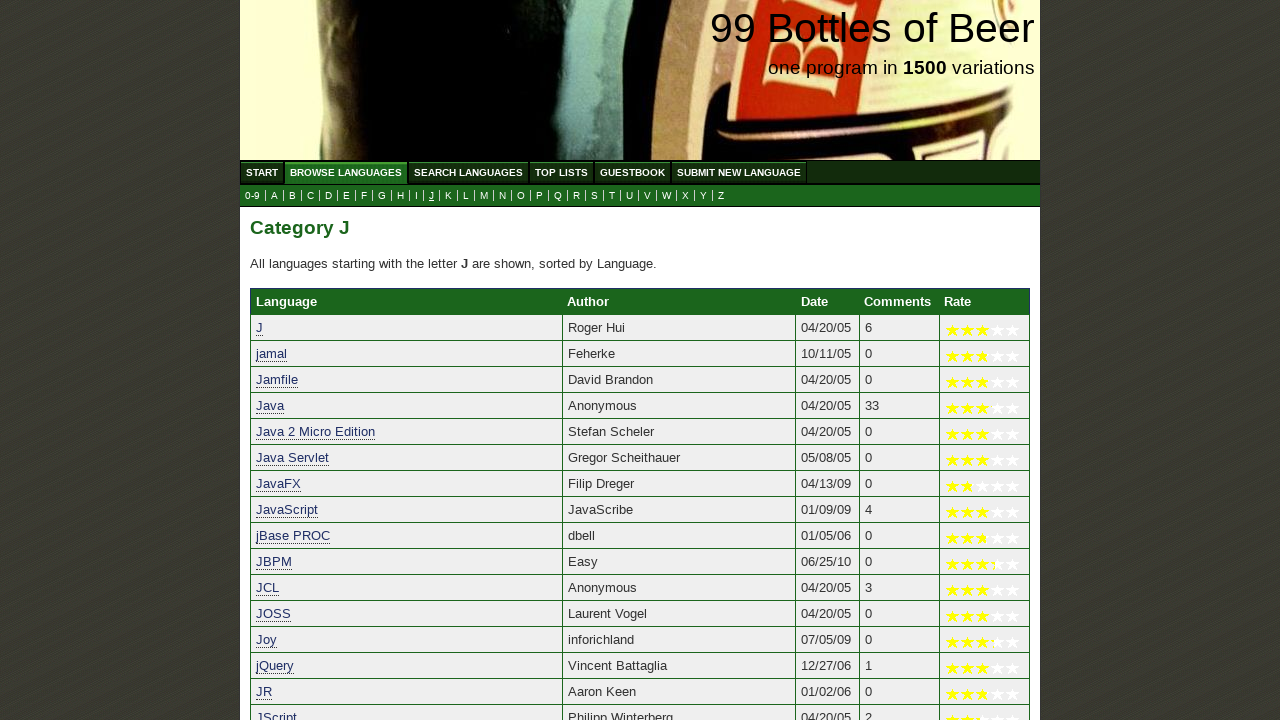

Verified informational text is displayed on the page
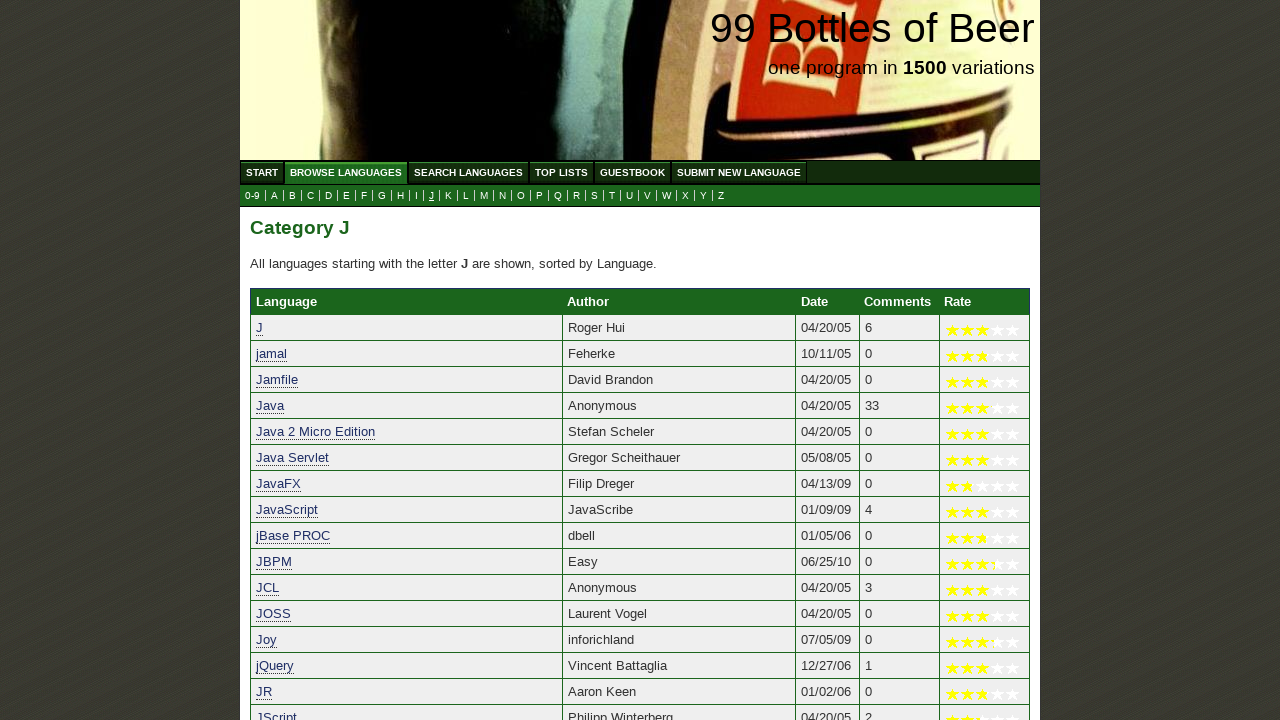

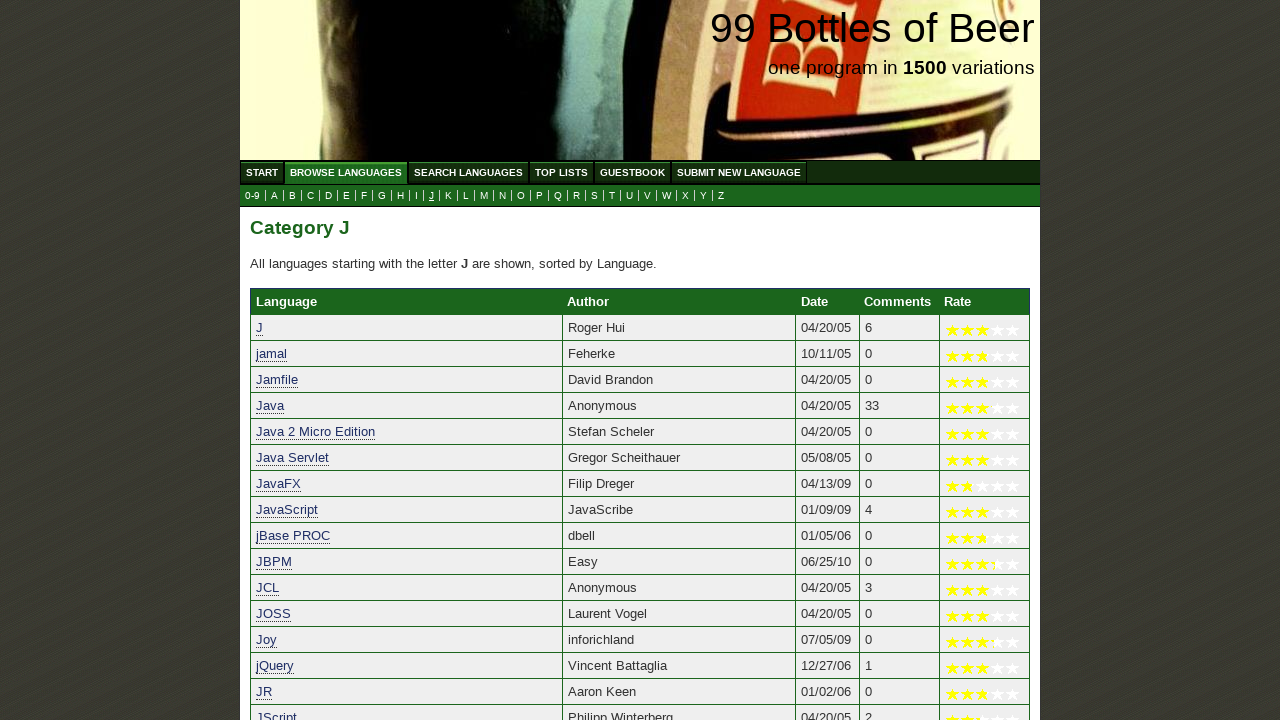